Tests checkbox functionality by finding all checkboxes on the page and verifying that the second checkbox is checked using both attribute lookup and is_selected methods.

Starting URL: http://the-internet.herokuapp.com/checkboxes

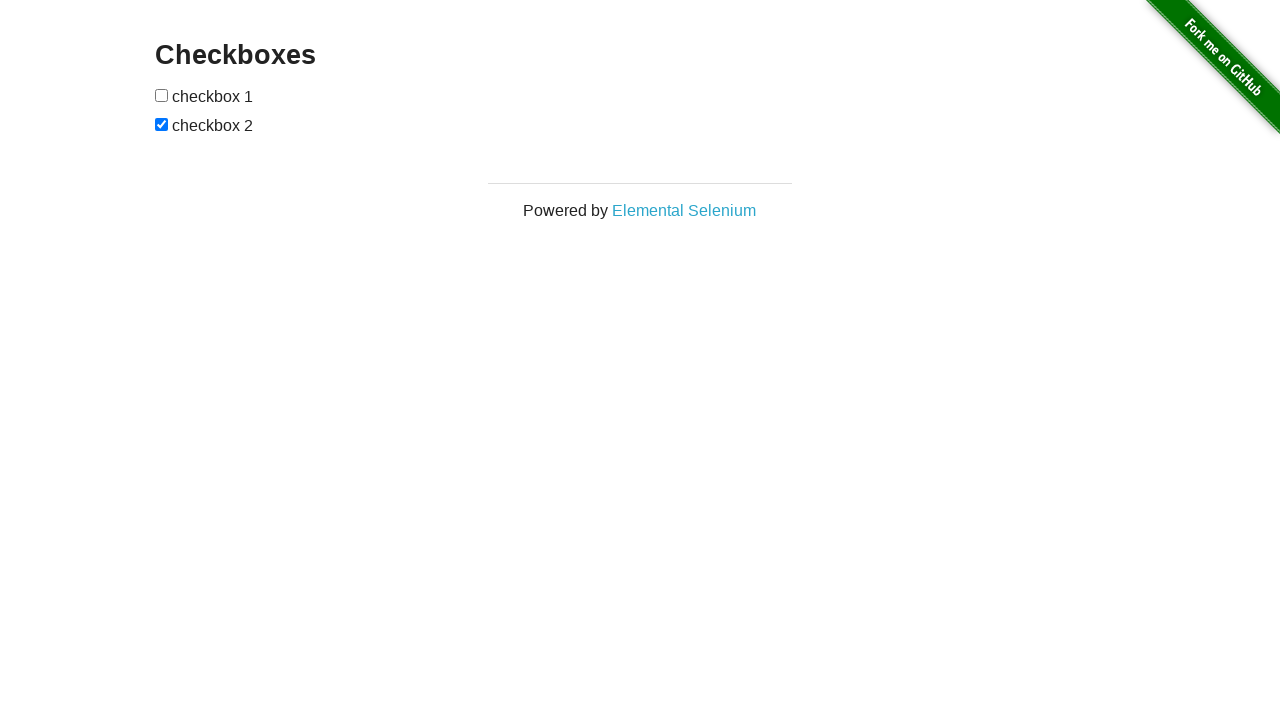

Waited for checkboxes to load on the page
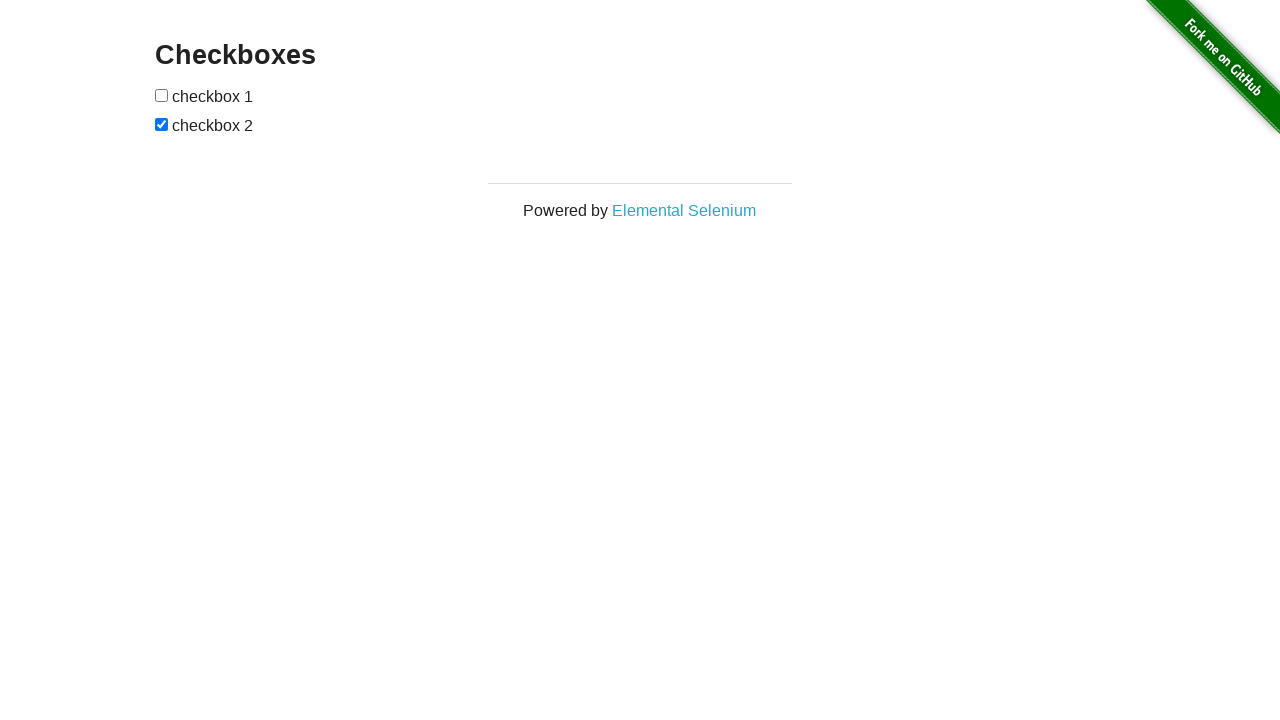

Located all checkboxes on the page
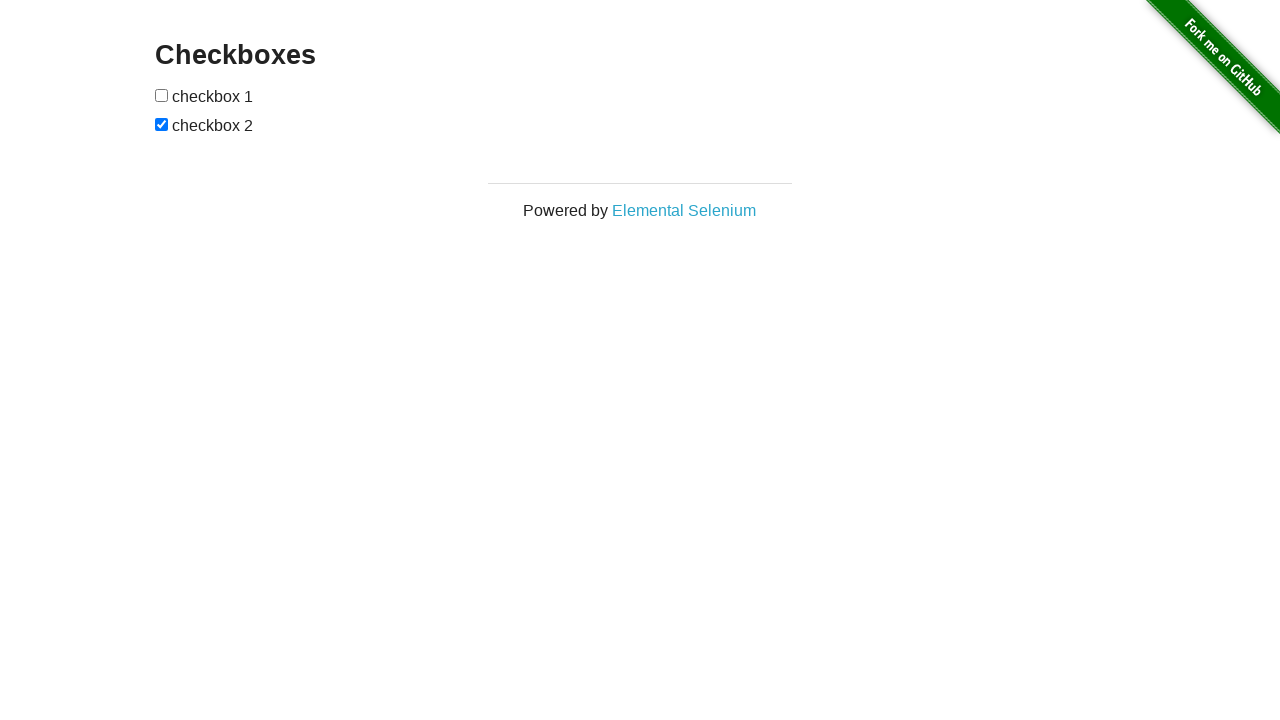

Verified second checkbox is checked
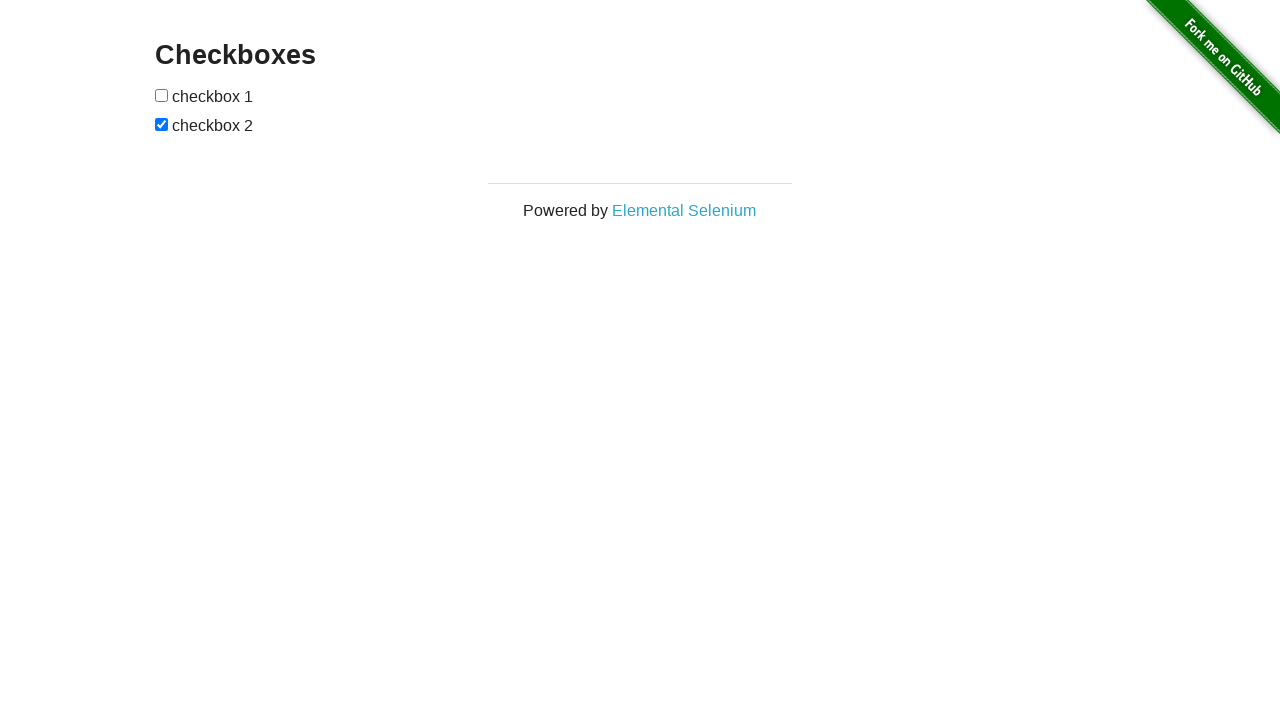

Verified first checkbox is not checked
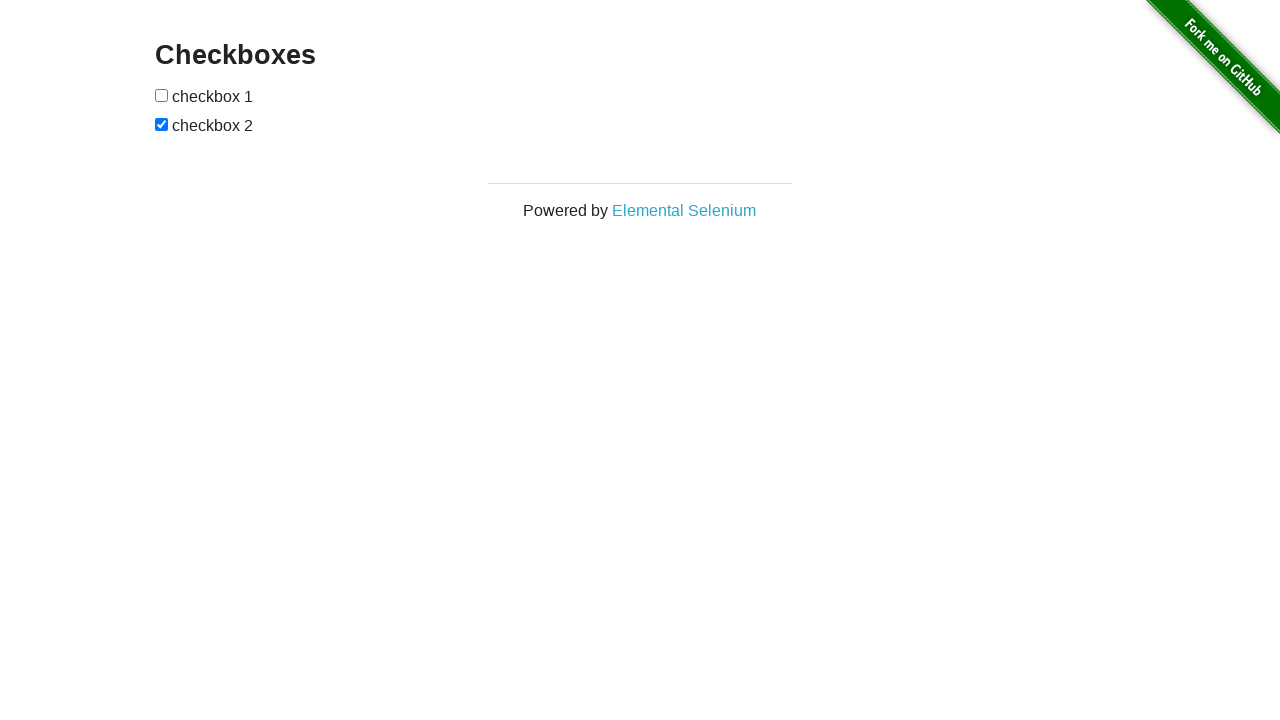

Clicked first checkbox to check it at (162, 95) on input[type="checkbox"] >> nth=0
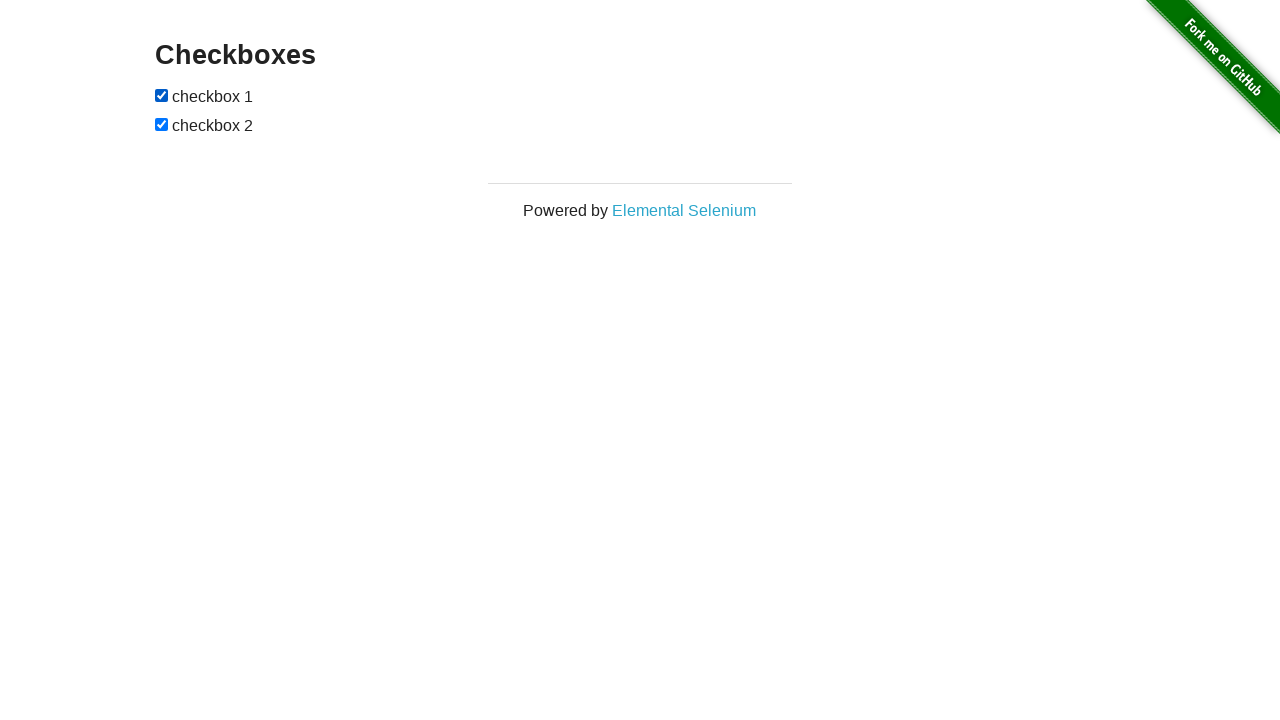

Verified first checkbox is now checked after clicking
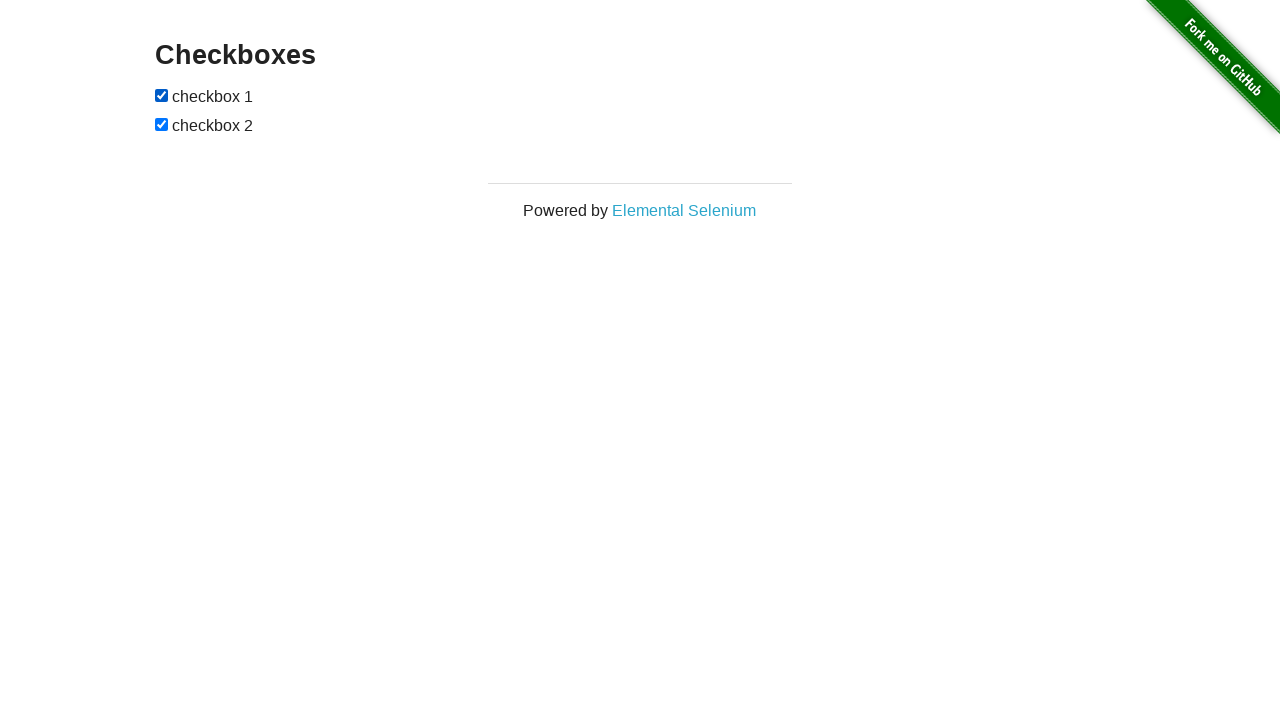

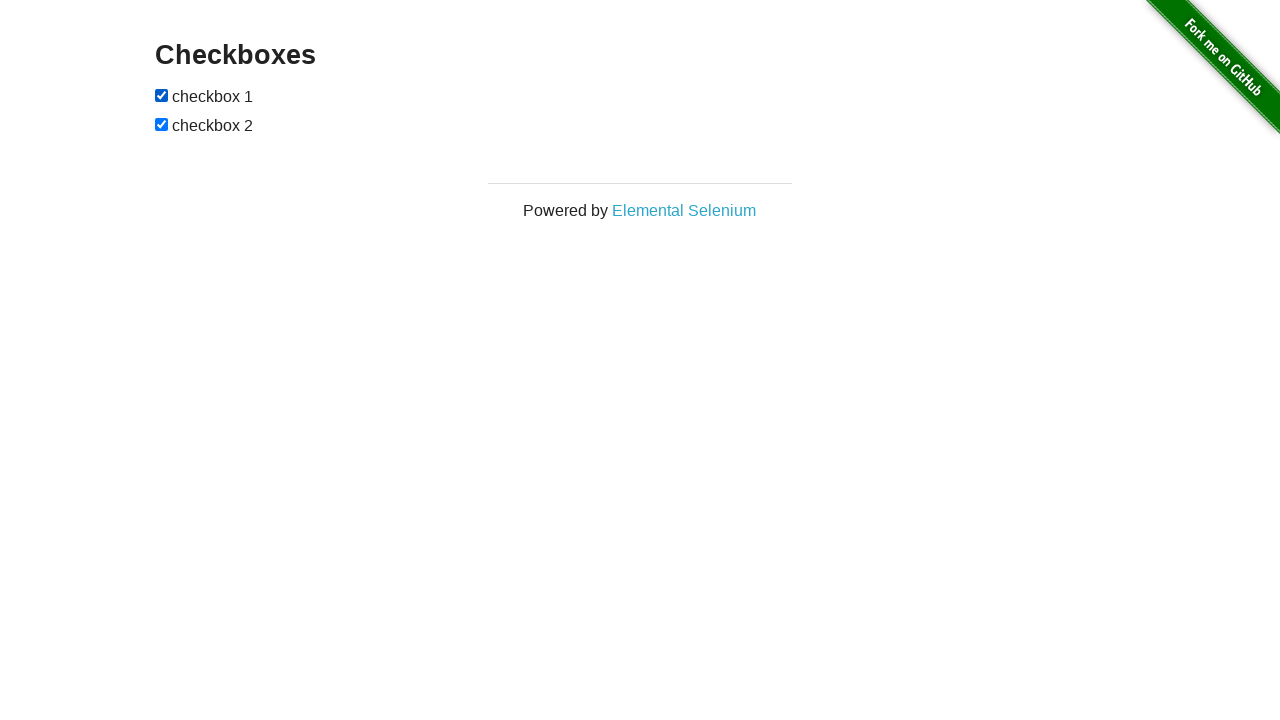